Navigates to the Demoblaze demo e-commerce homepage and verifies the page loads

Starting URL: https://www.demoblaze.com/index.html

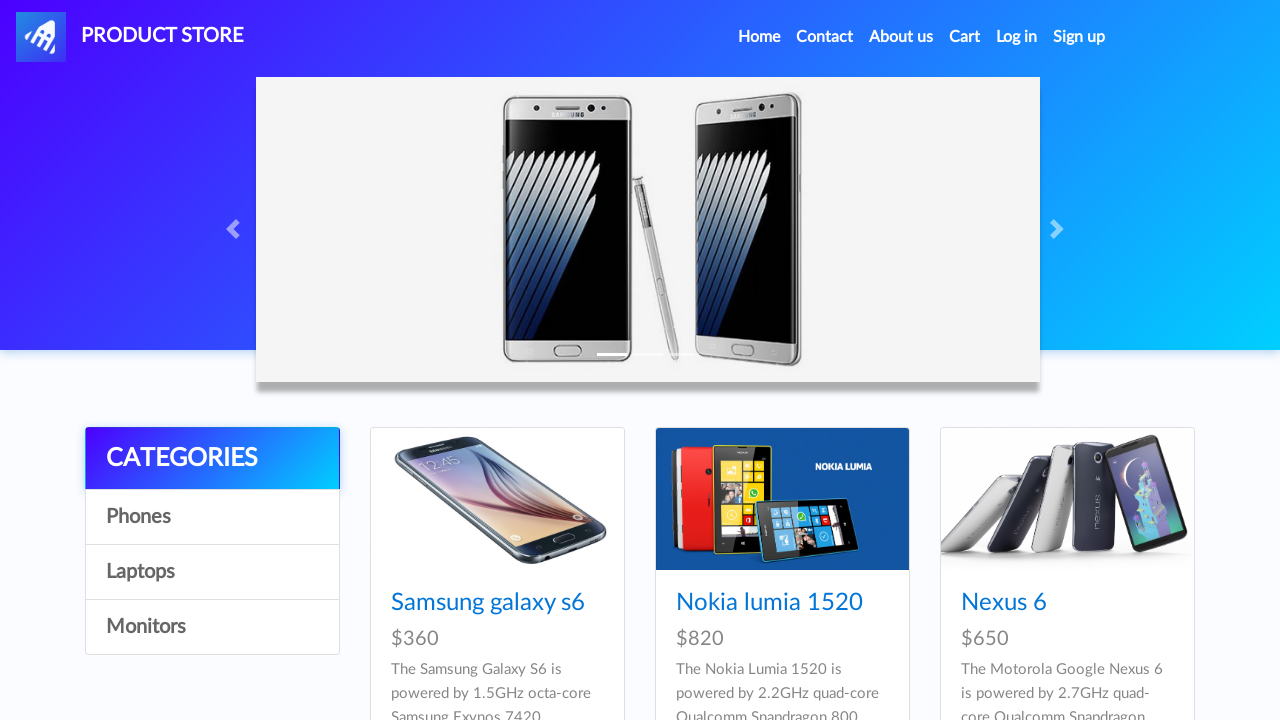

Waited for page DOM content to load
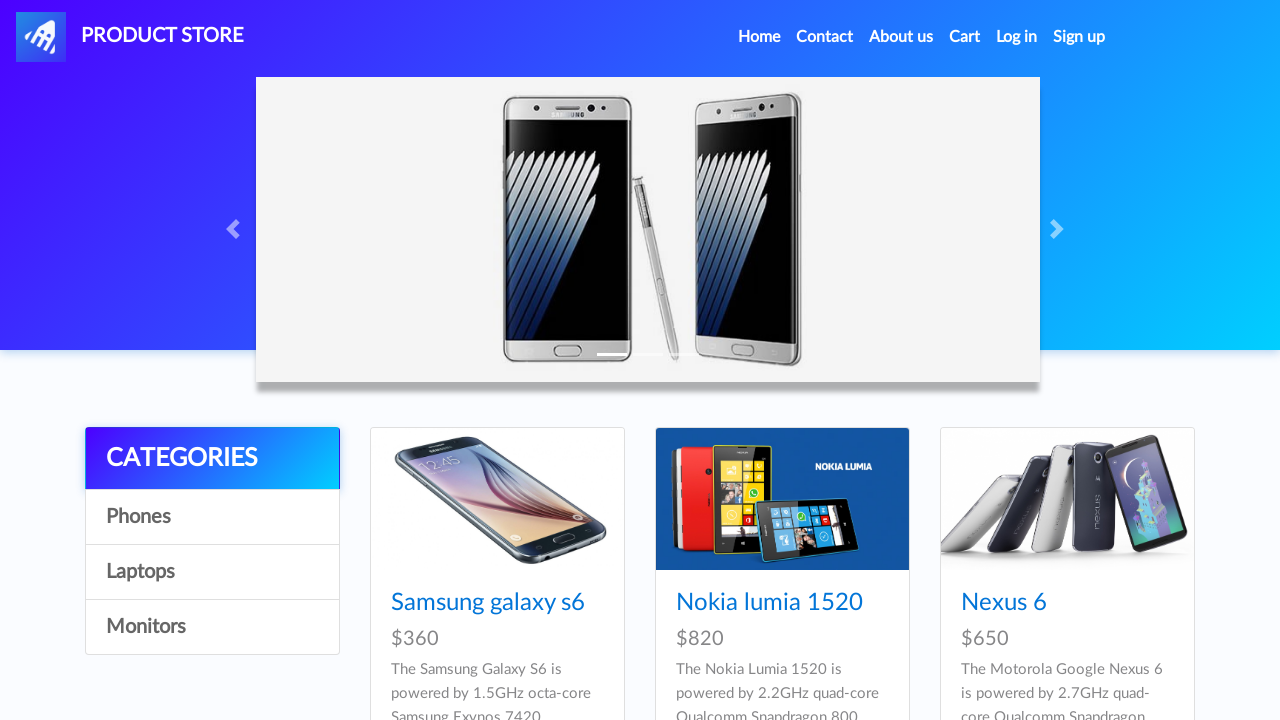

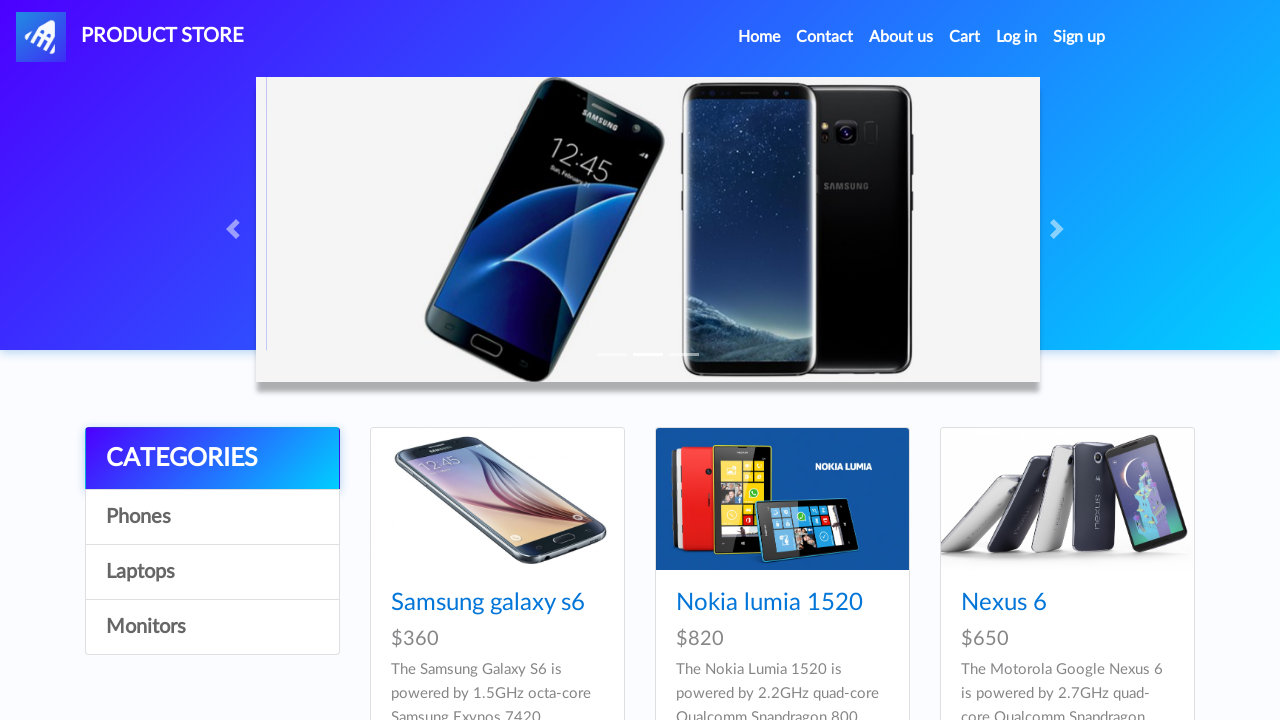